Tests dynamic loading by clicking start button and waiting for "Hello World!" text to appear

Starting URL: https://automationfc.github.io/dynamic-loading/

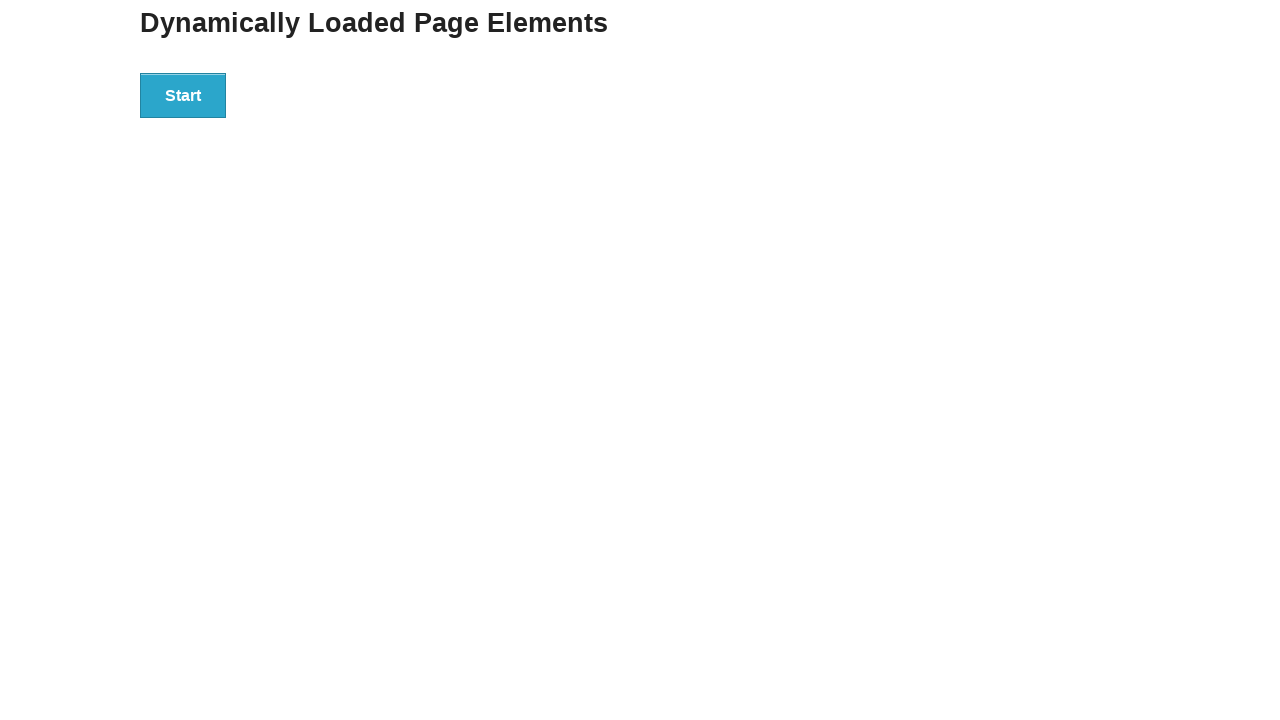

Clicked start button to trigger dynamic loading at (183, 95) on div#start > button
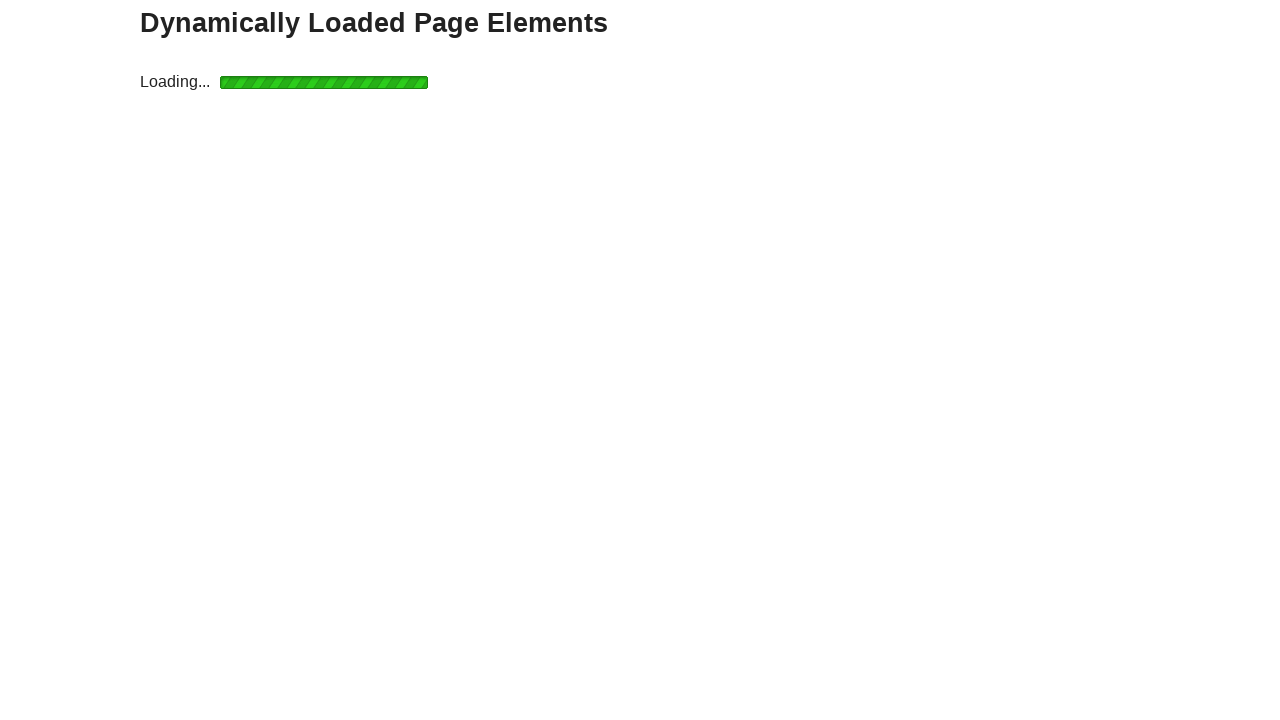

Waited for 'Hello World!' text to appear in finish element
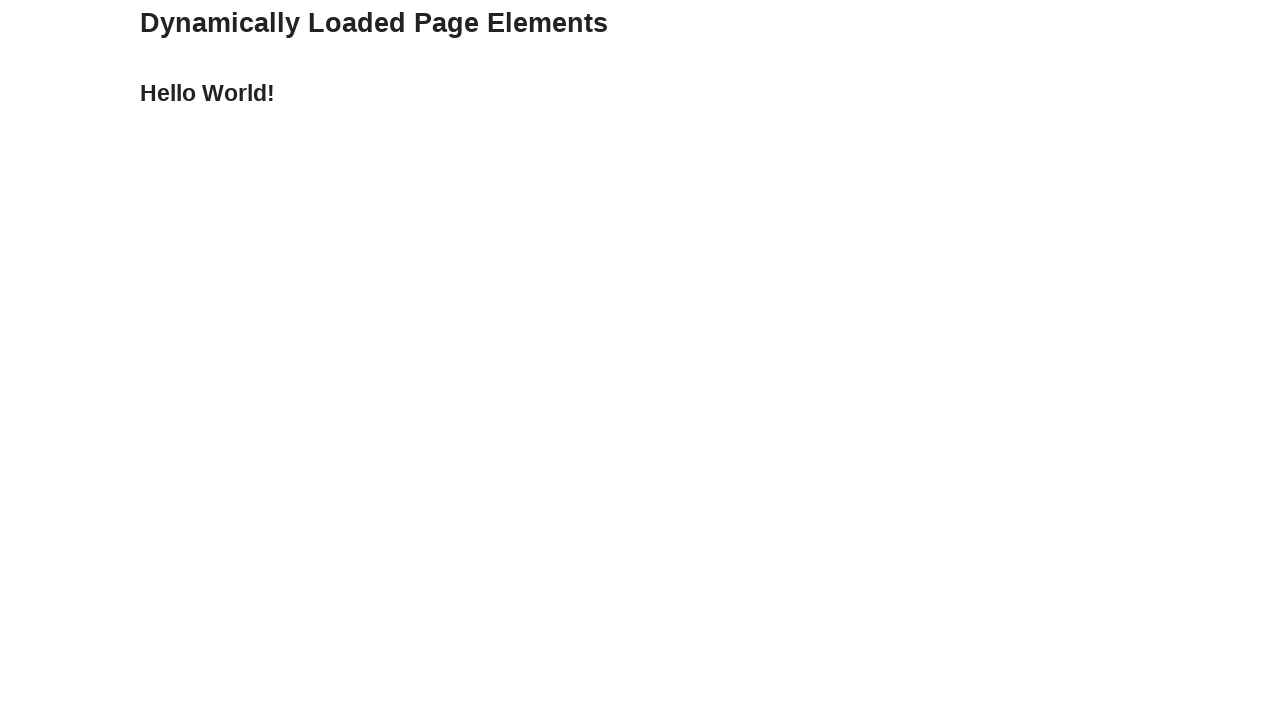

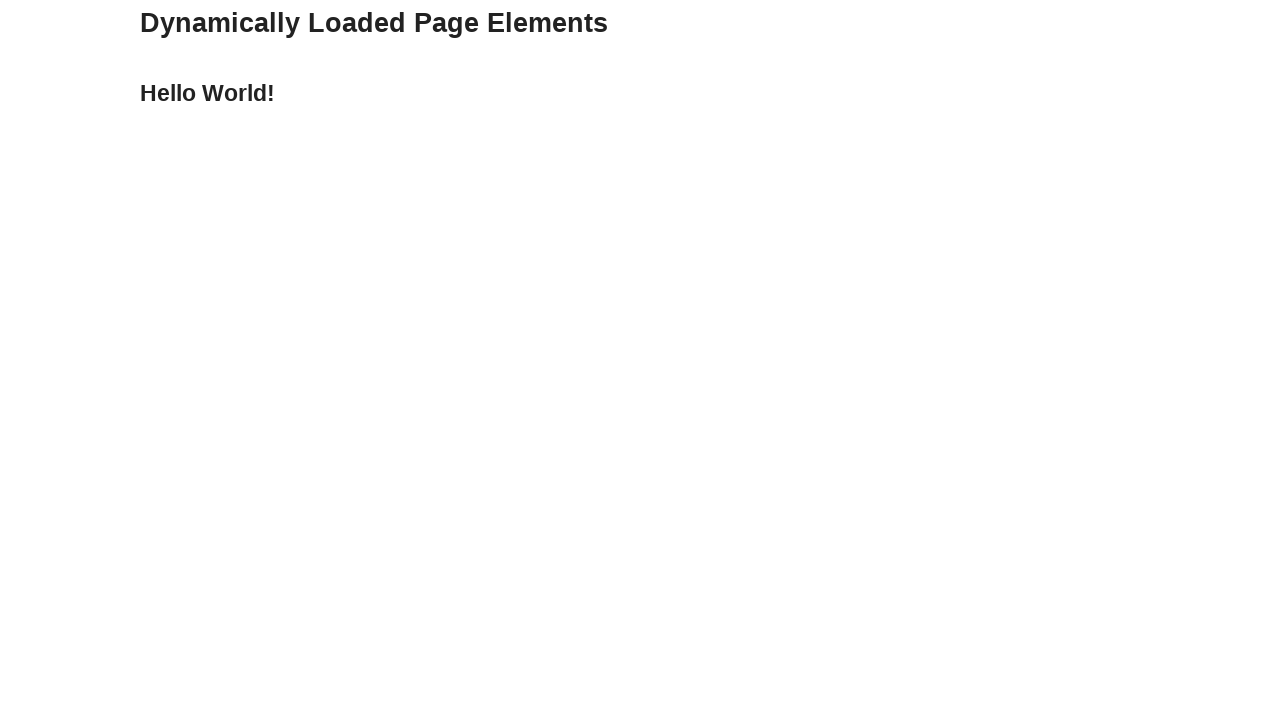